Tests the Status Codes page by navigating to it and verifying the heading is displayed correctly

Starting URL: https://the-internet.herokuapp.com/

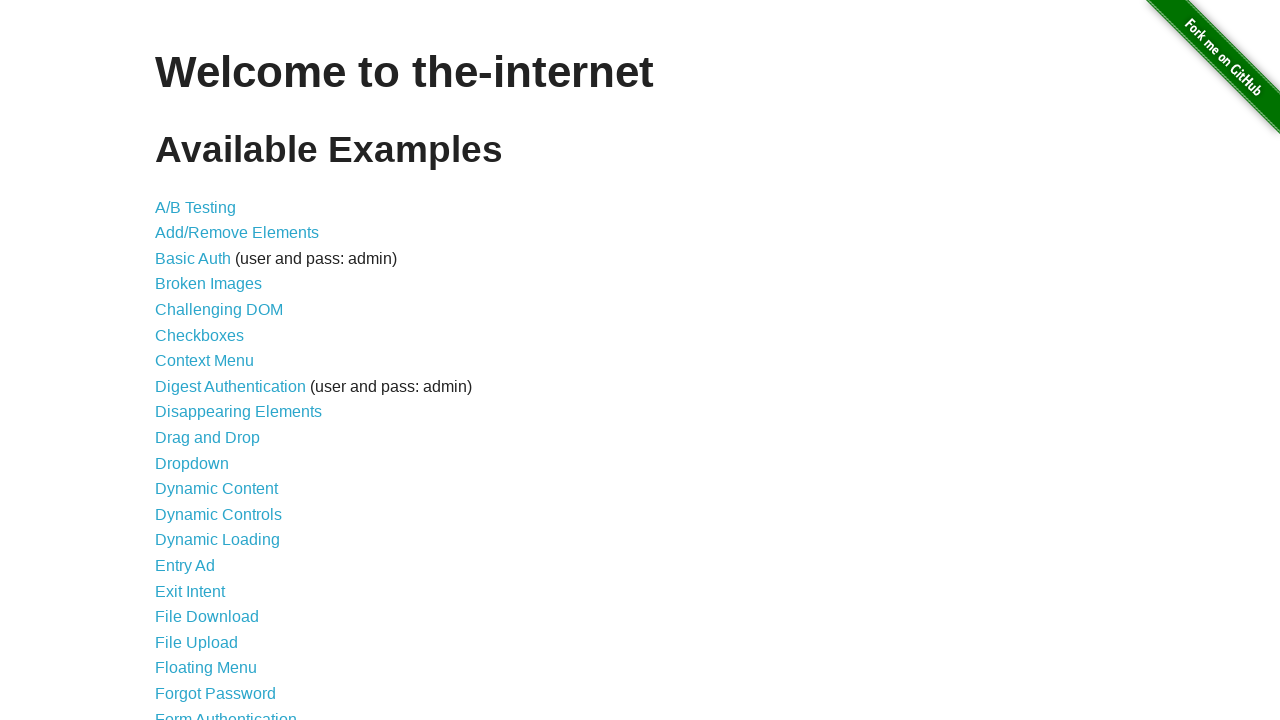

Clicked on Status Codes link at (203, 600) on a[href='/status_codes']
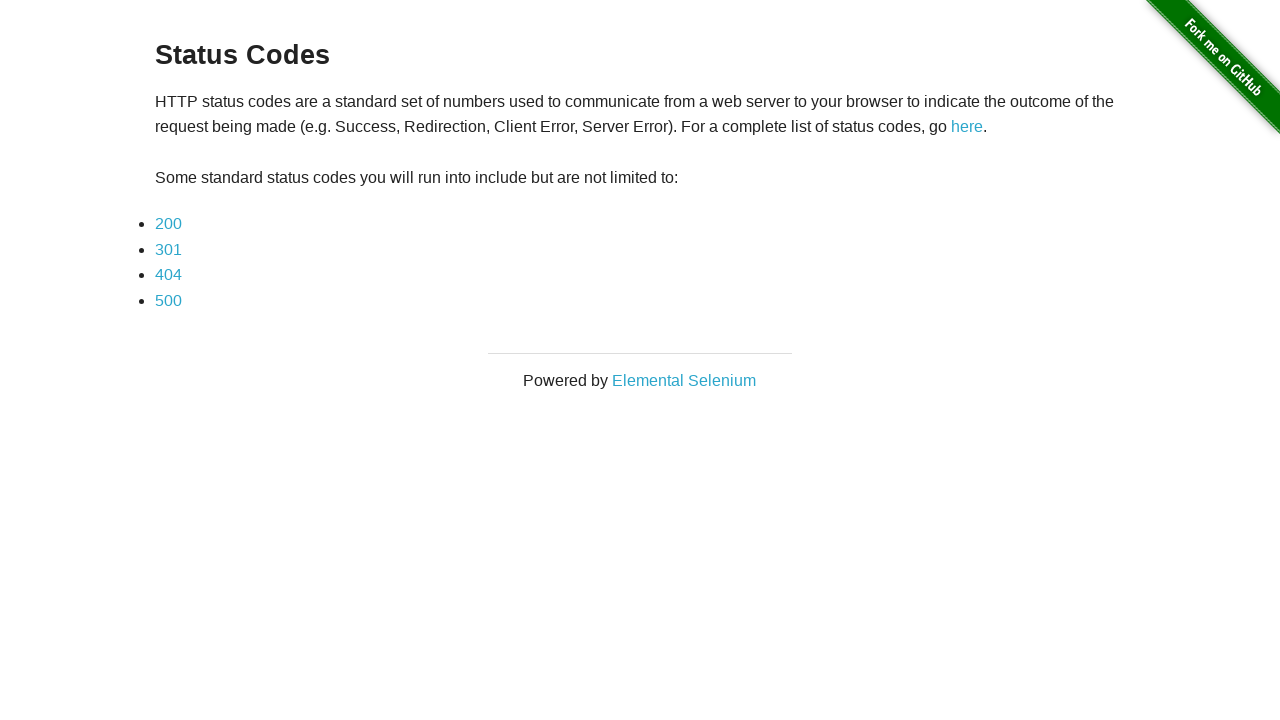

Waited for h3 heading to load
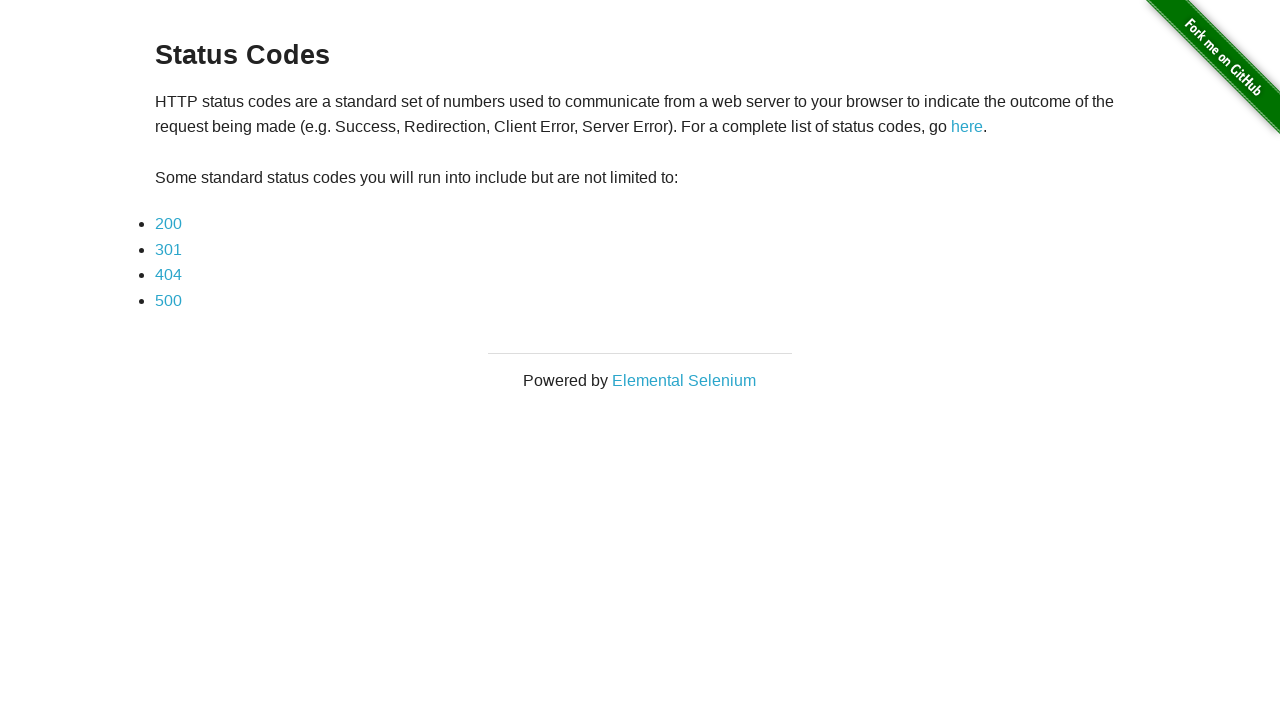

Located h3 heading element
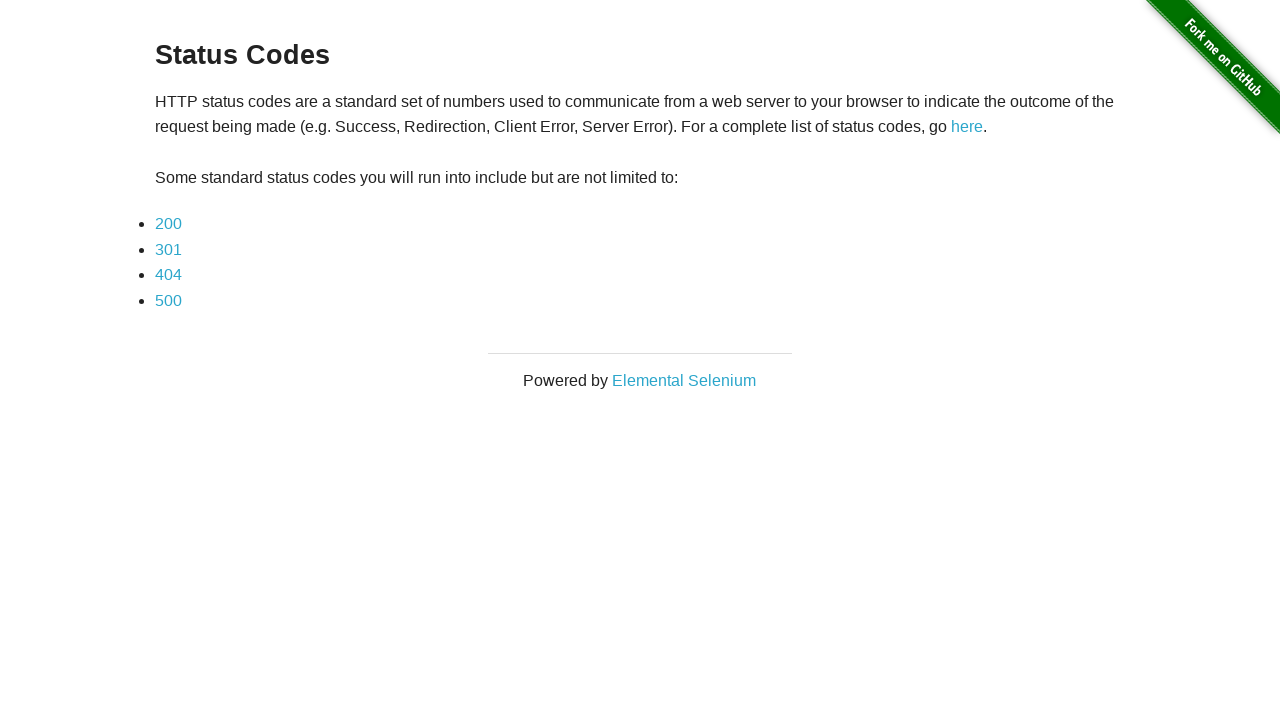

Verified heading text is 'Status Codes'
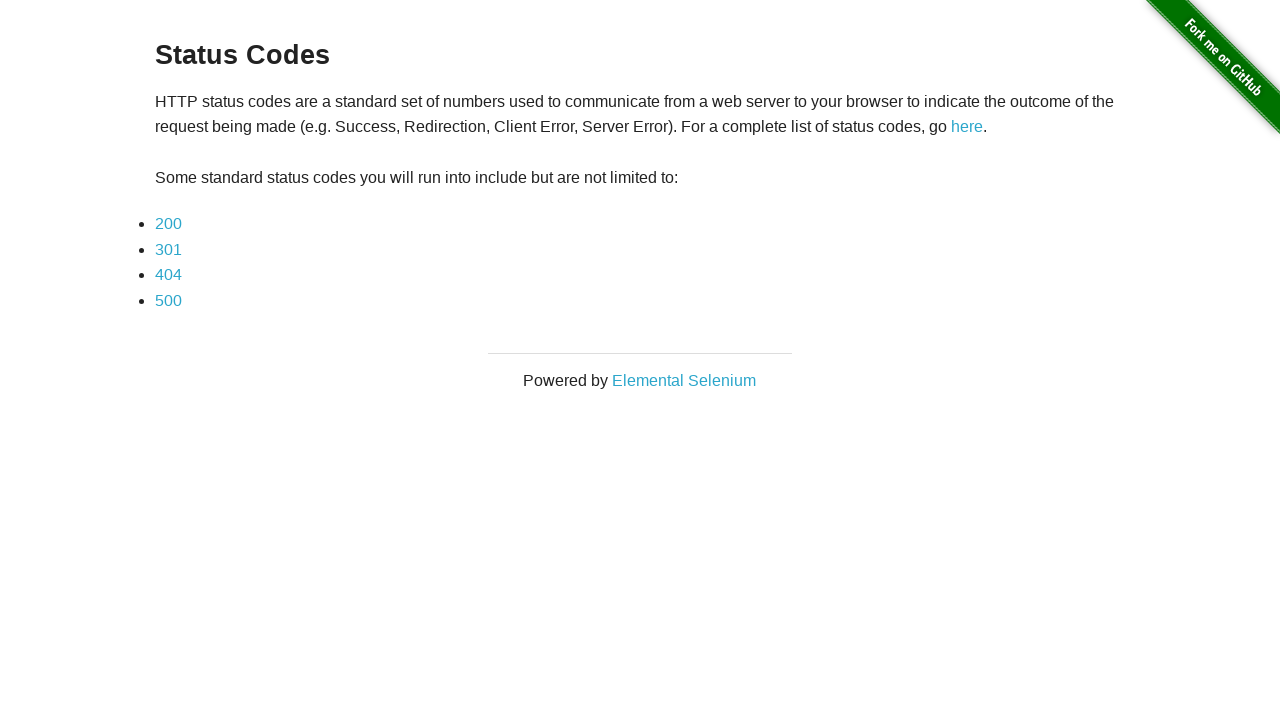

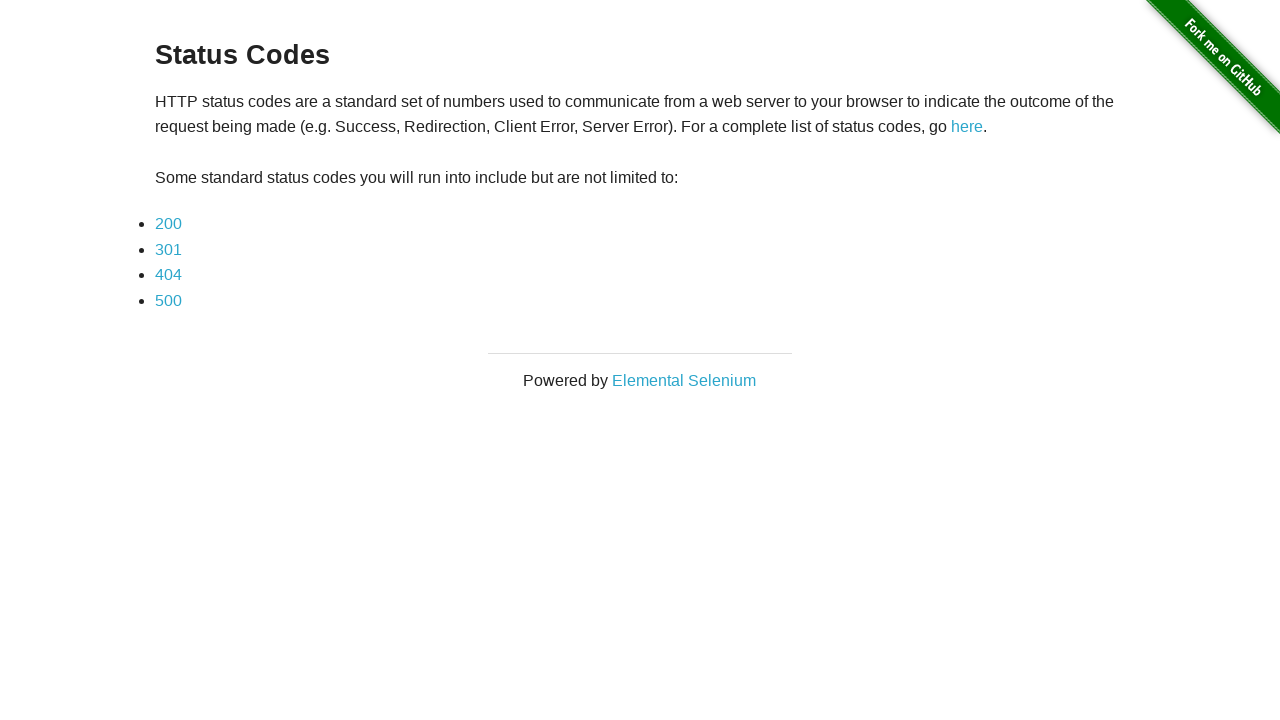